Tests the Sucuri SiteCheck security scanner by entering a website URL into the form, submitting it, and waiting for the security risk rating to appear.

Starting URL: https://sitecheck.sucuri.net/

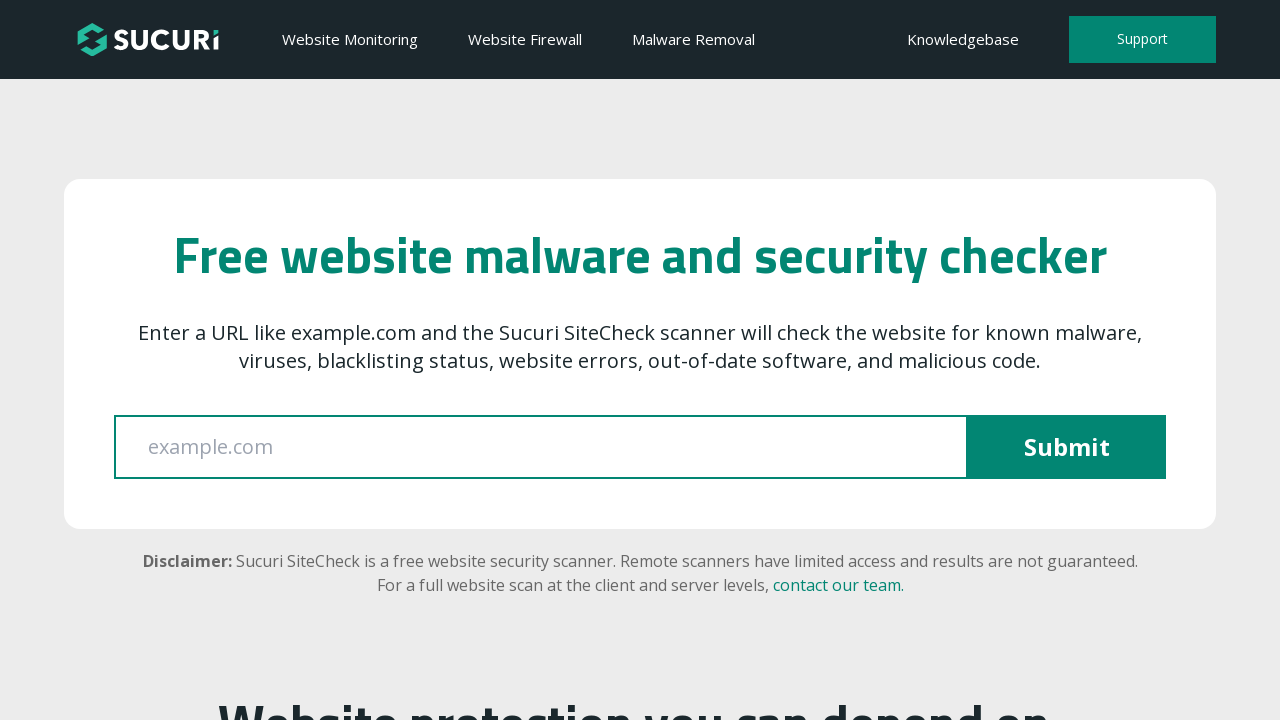

Filled URL input field with 'https://www.wikipedia.org' on input#websiteurl
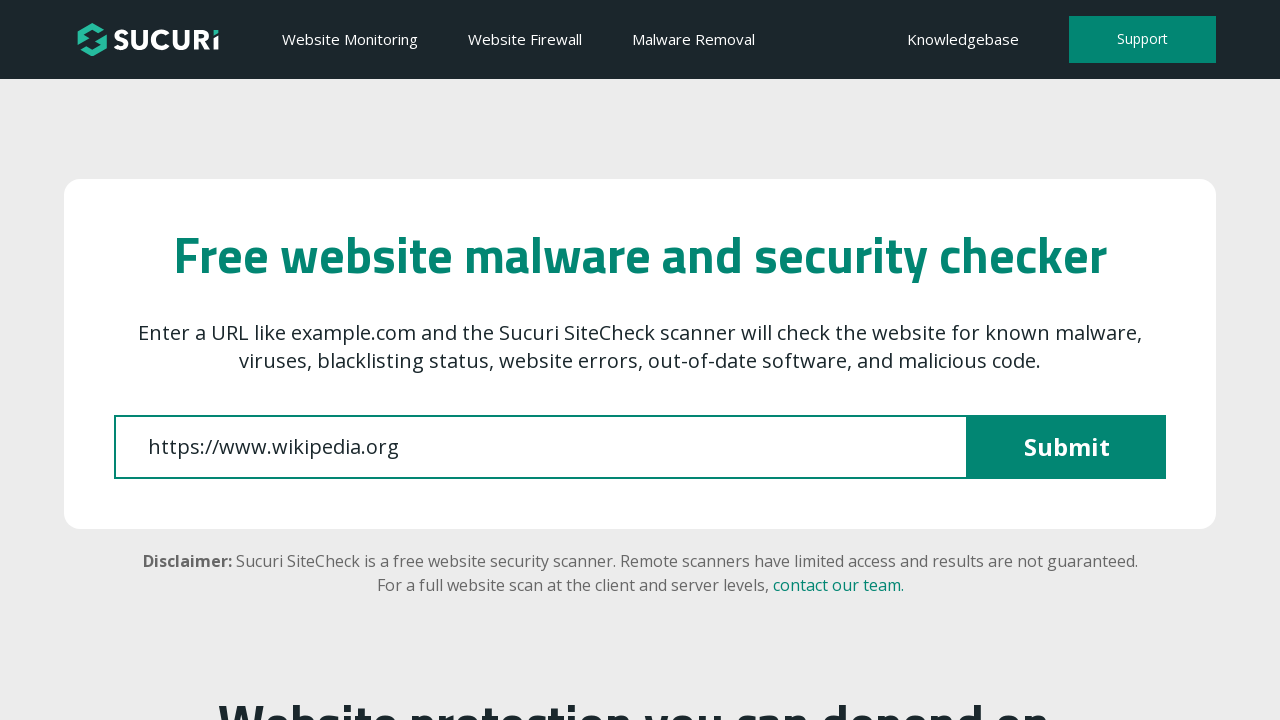

Clicked submit button to start security scan at (1067, 447) on button[type='submit']
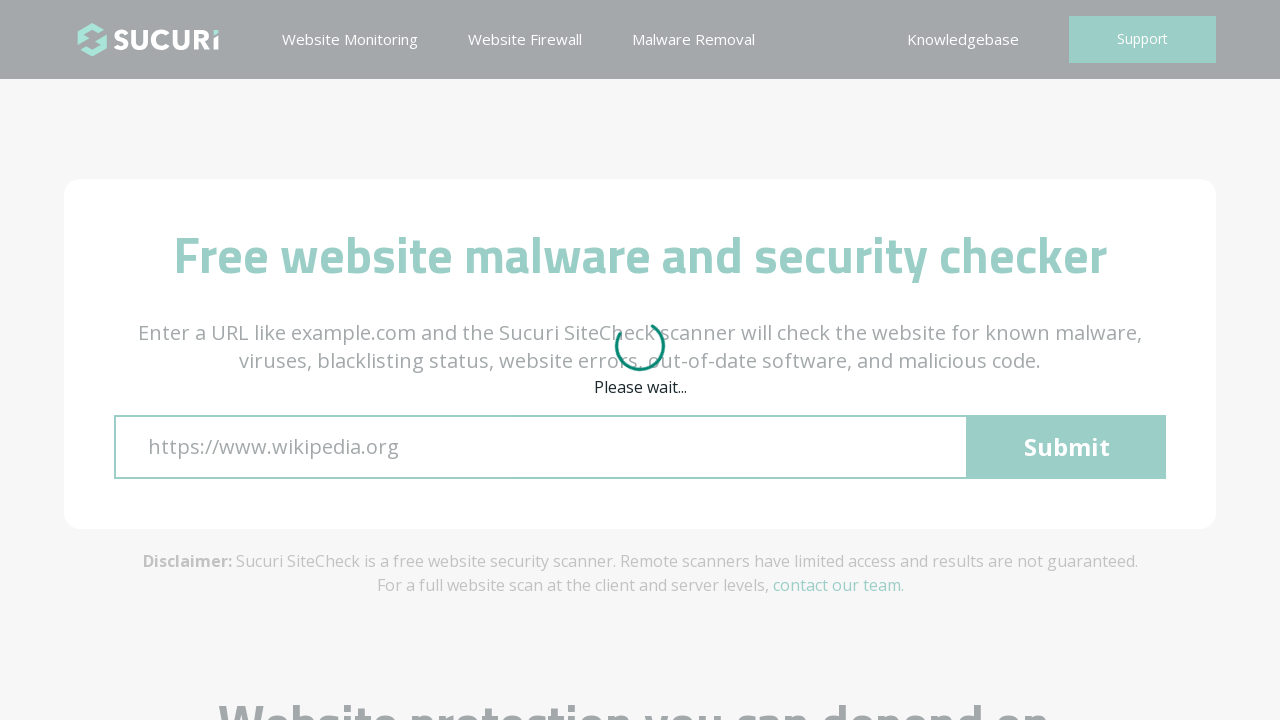

Security risk rating appeared after scan completion
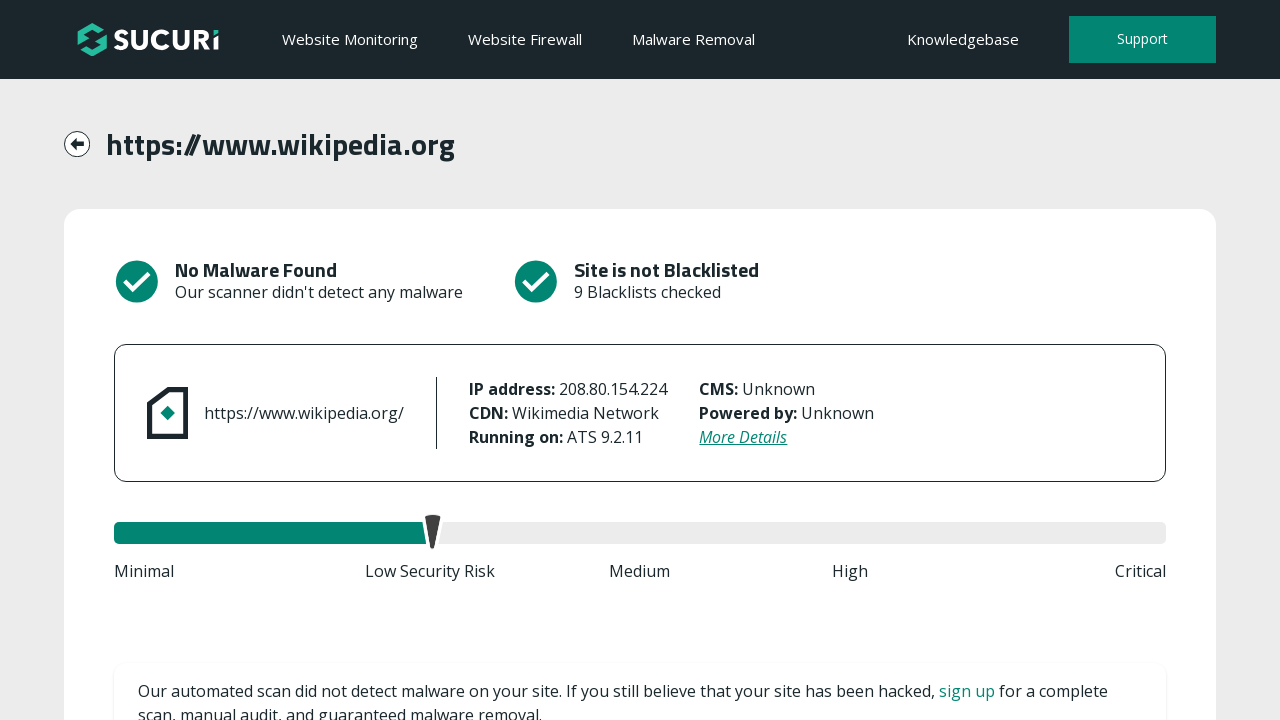

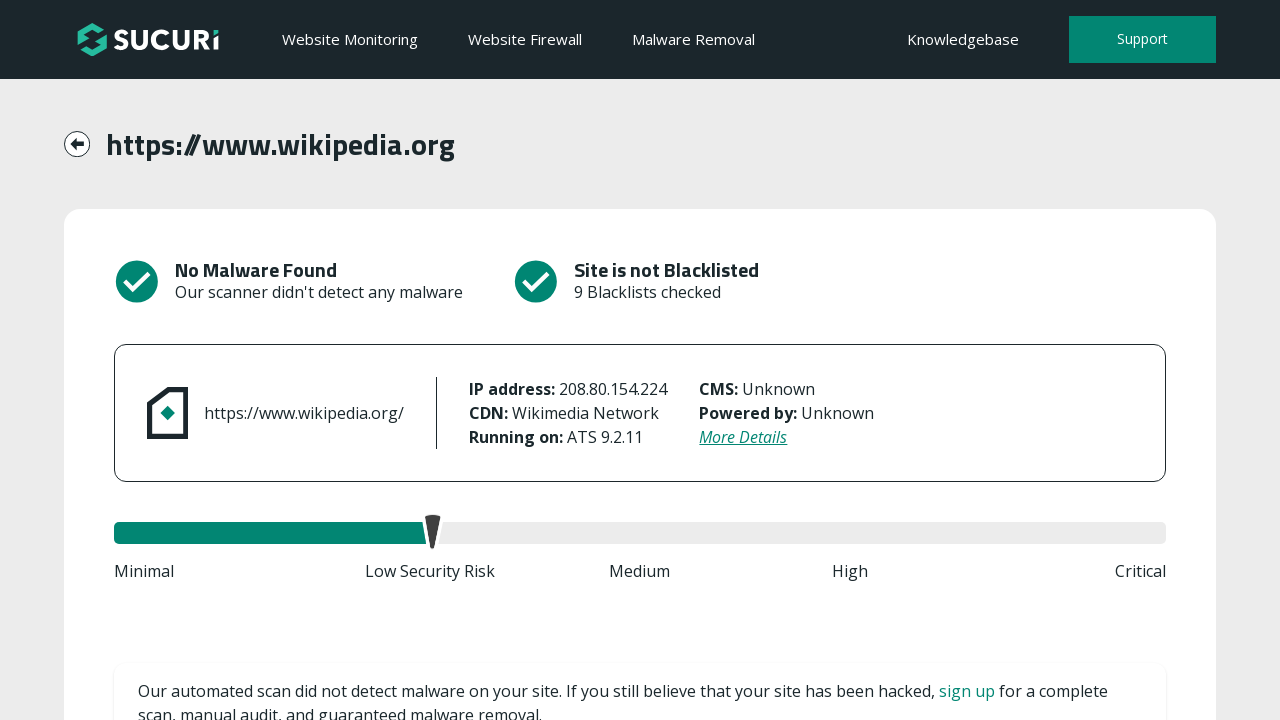